Tests the Top List page to verify that Shakespeare programming language appears in the top 20 entries

Starting URL: http://99-bottles-of-beer.net/lyrics.html

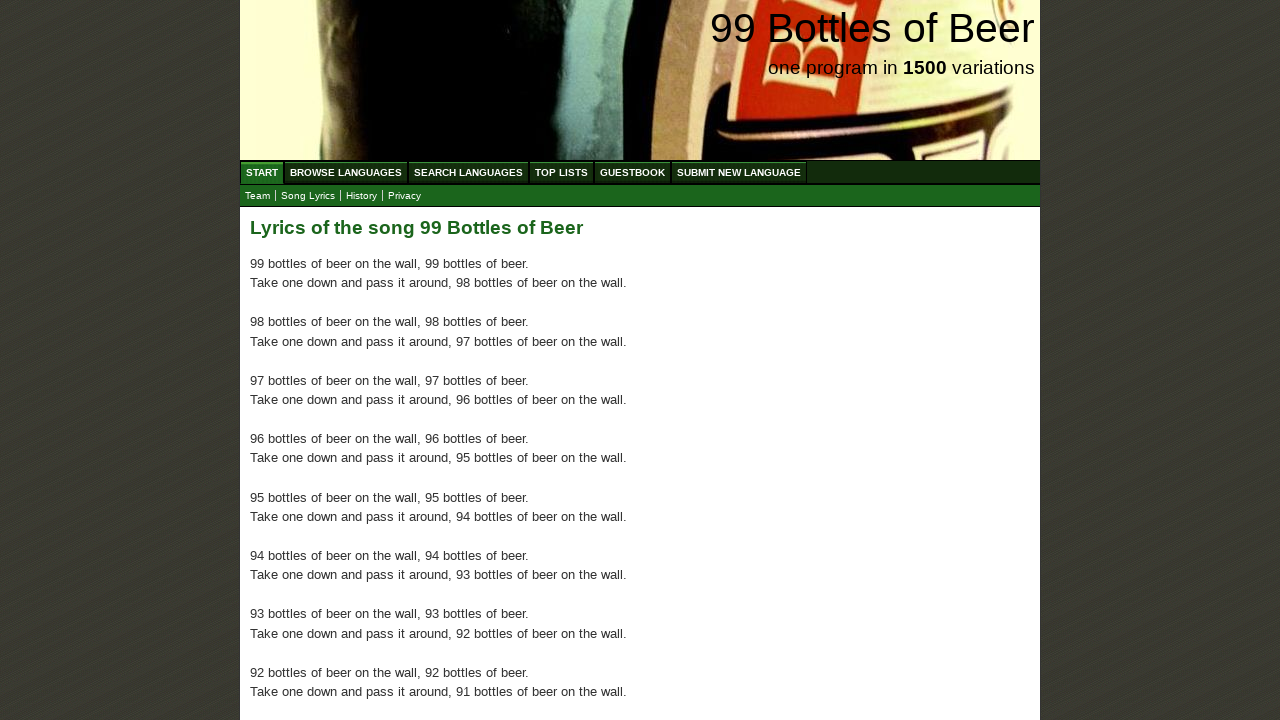

Clicked on Top List menu link at (562, 172) on xpath=//ul/li/a[@href='/toplist.html']
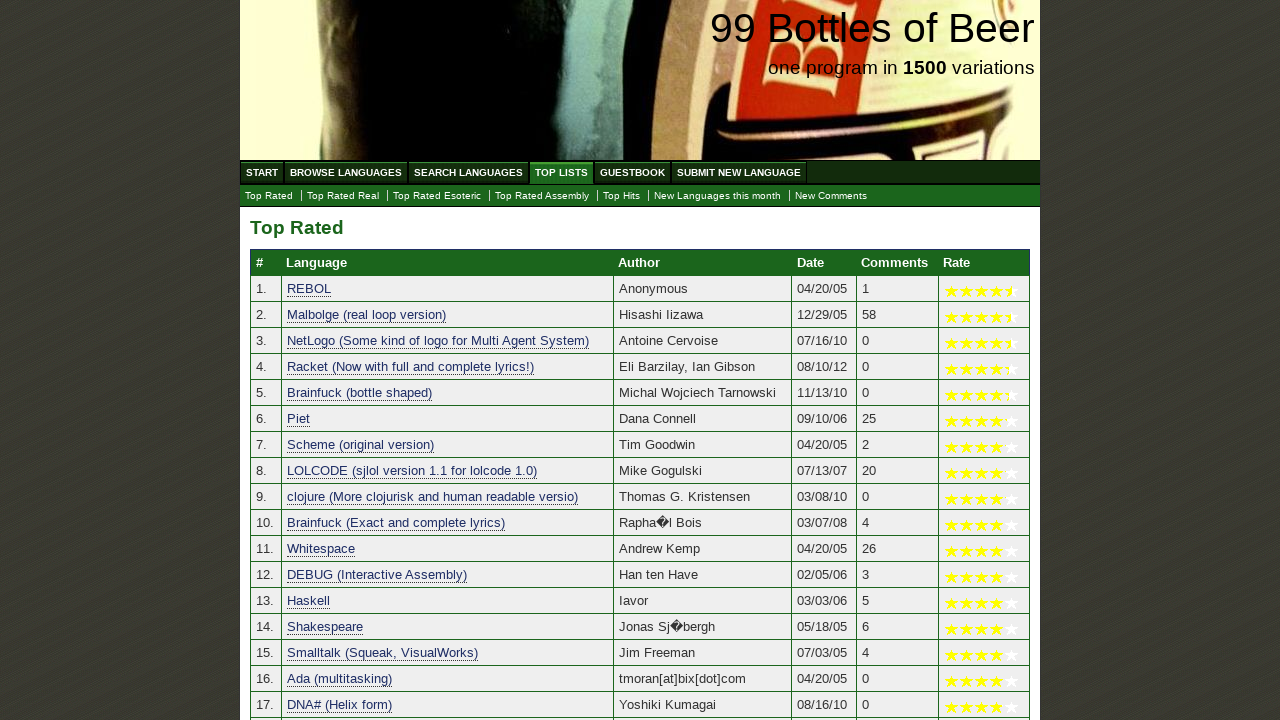

Waited for table rows to load
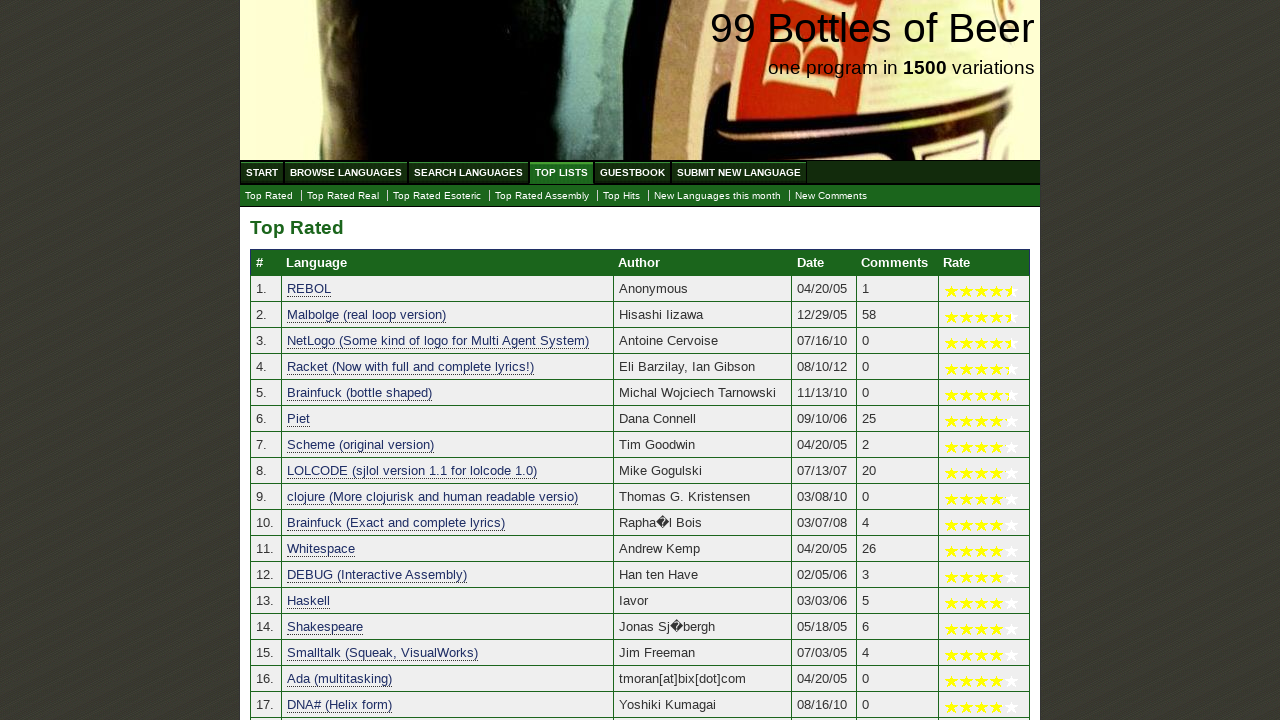

Retrieved text content from row 1
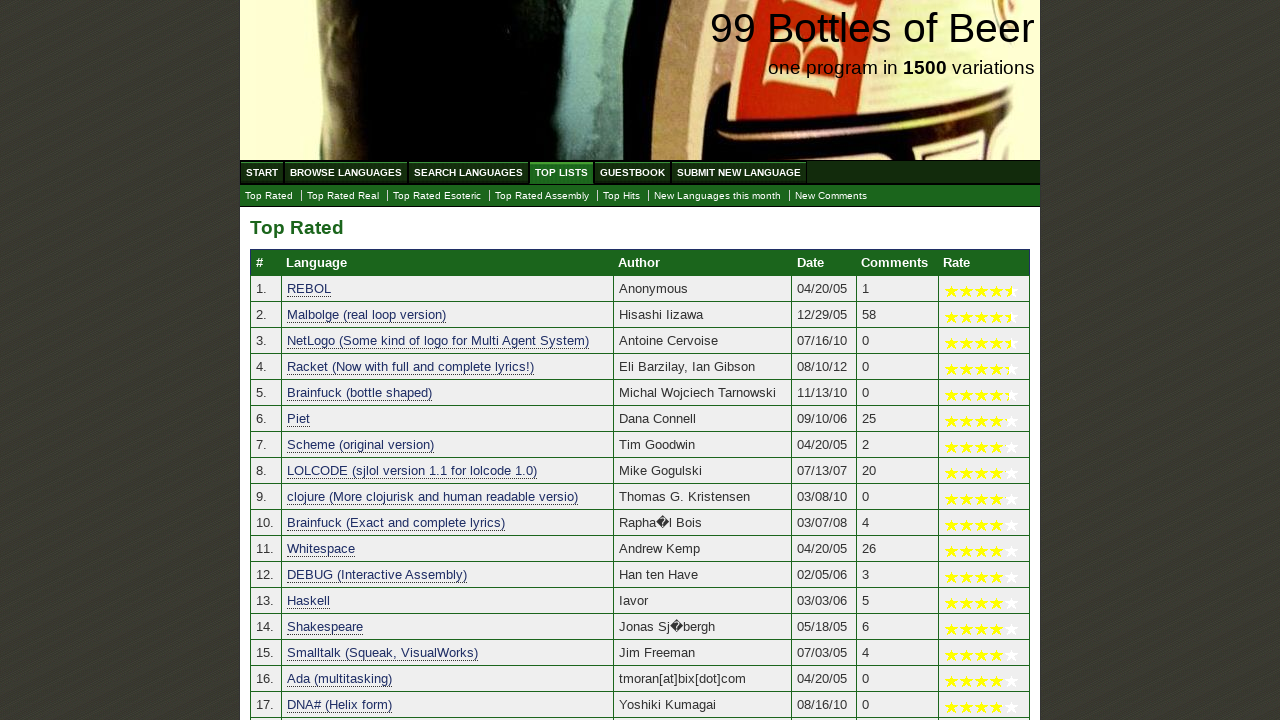

Retrieved text content from row 2
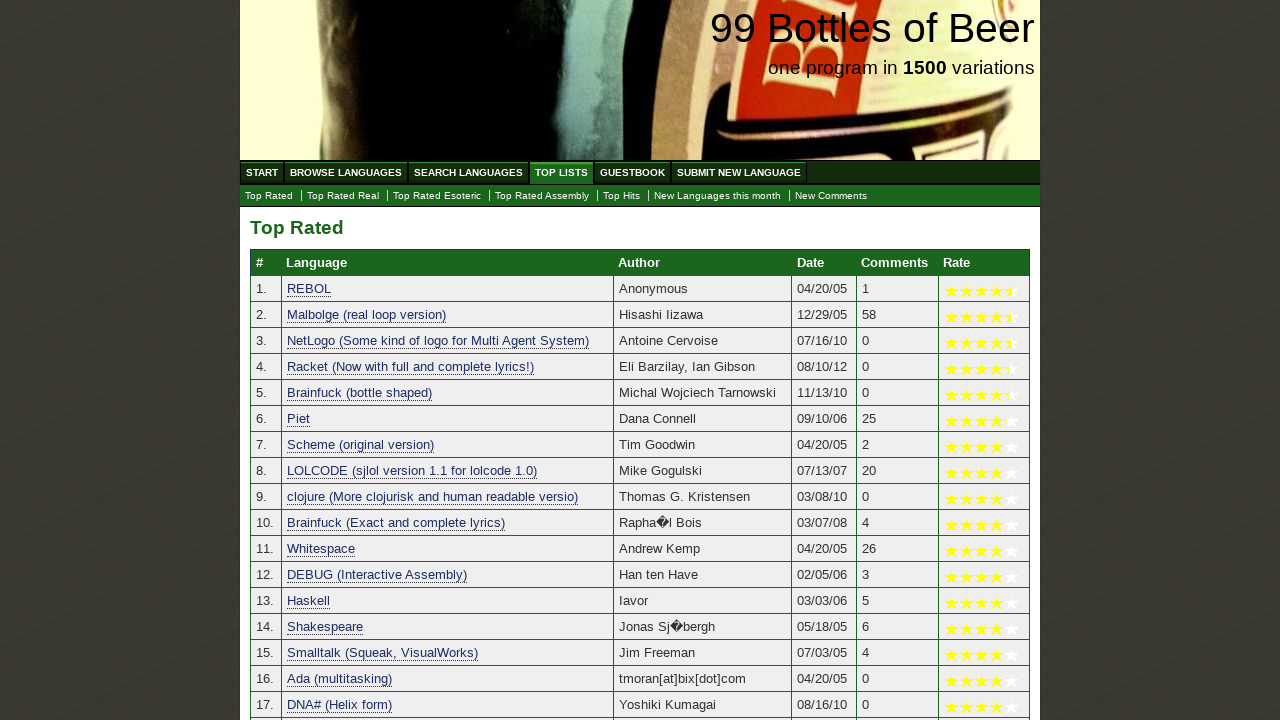

Retrieved text content from row 3
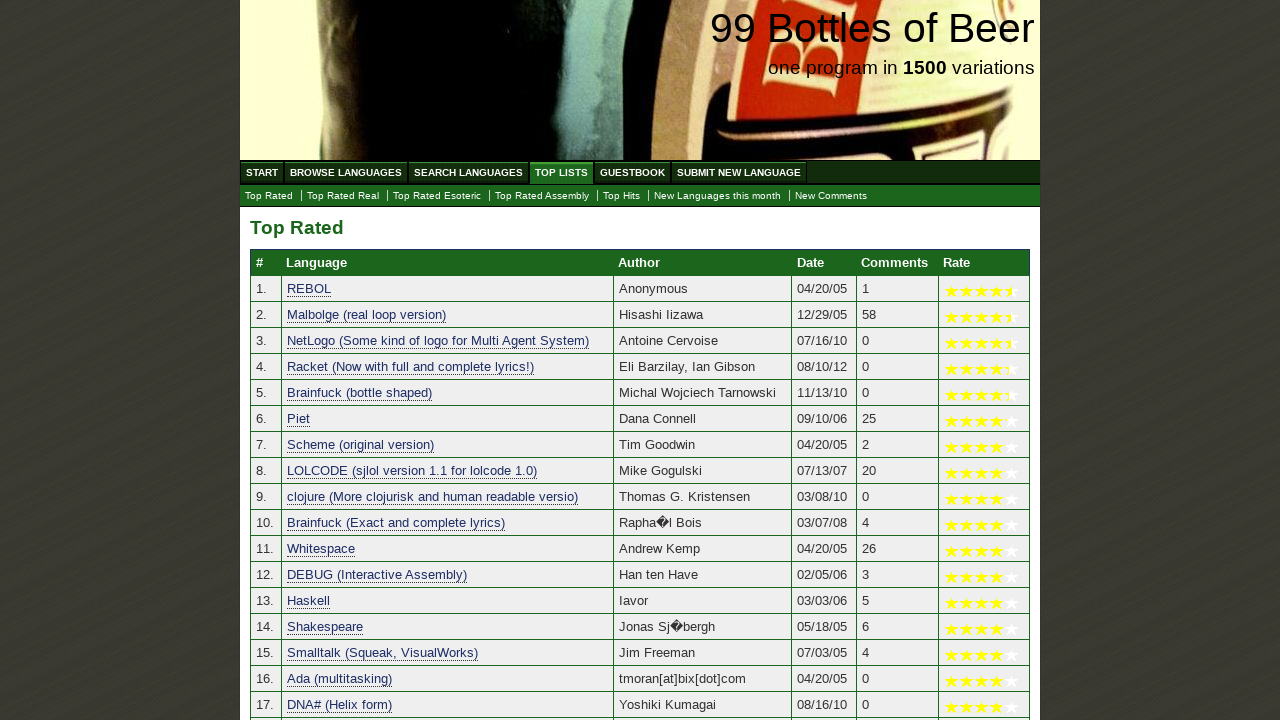

Retrieved text content from row 4
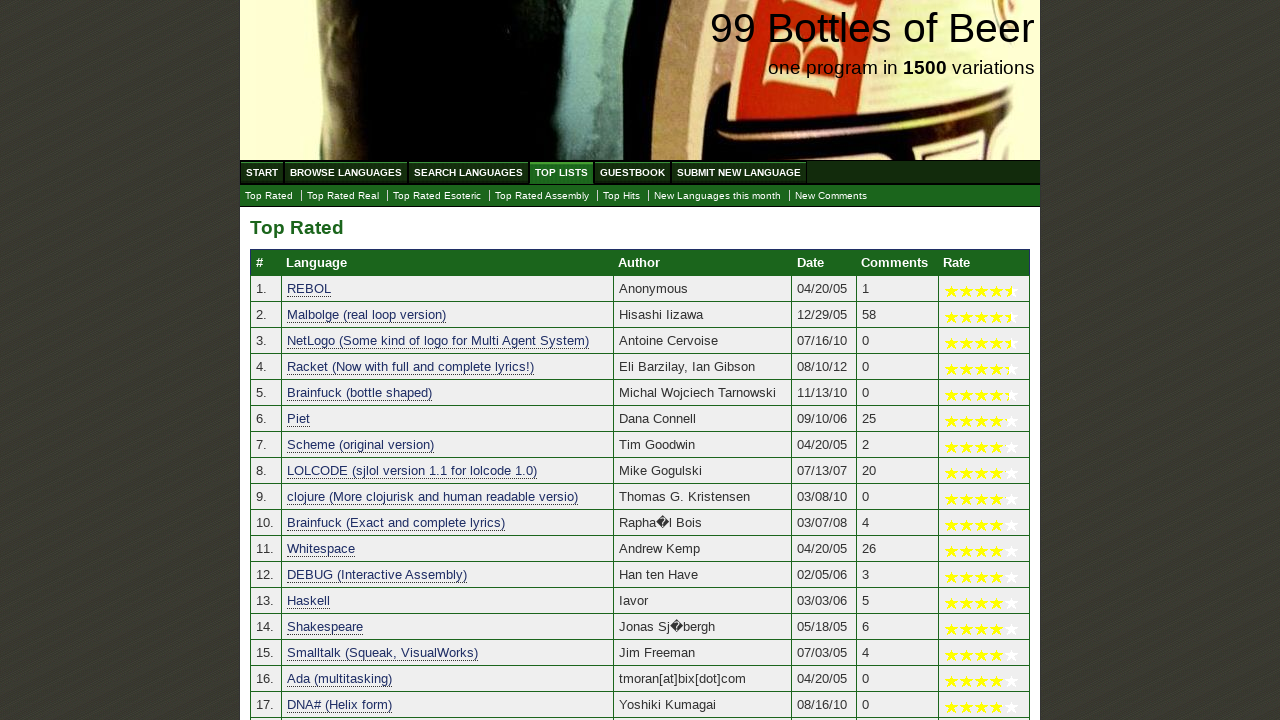

Retrieved text content from row 5
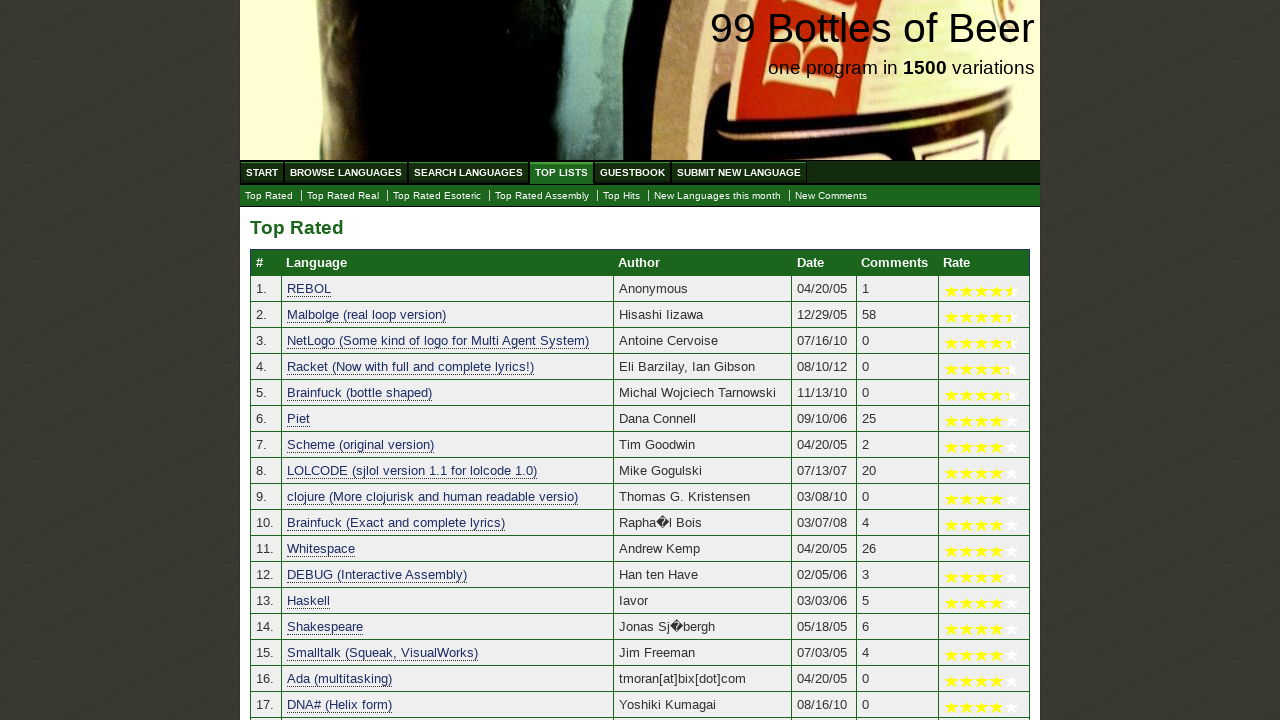

Retrieved text content from row 6
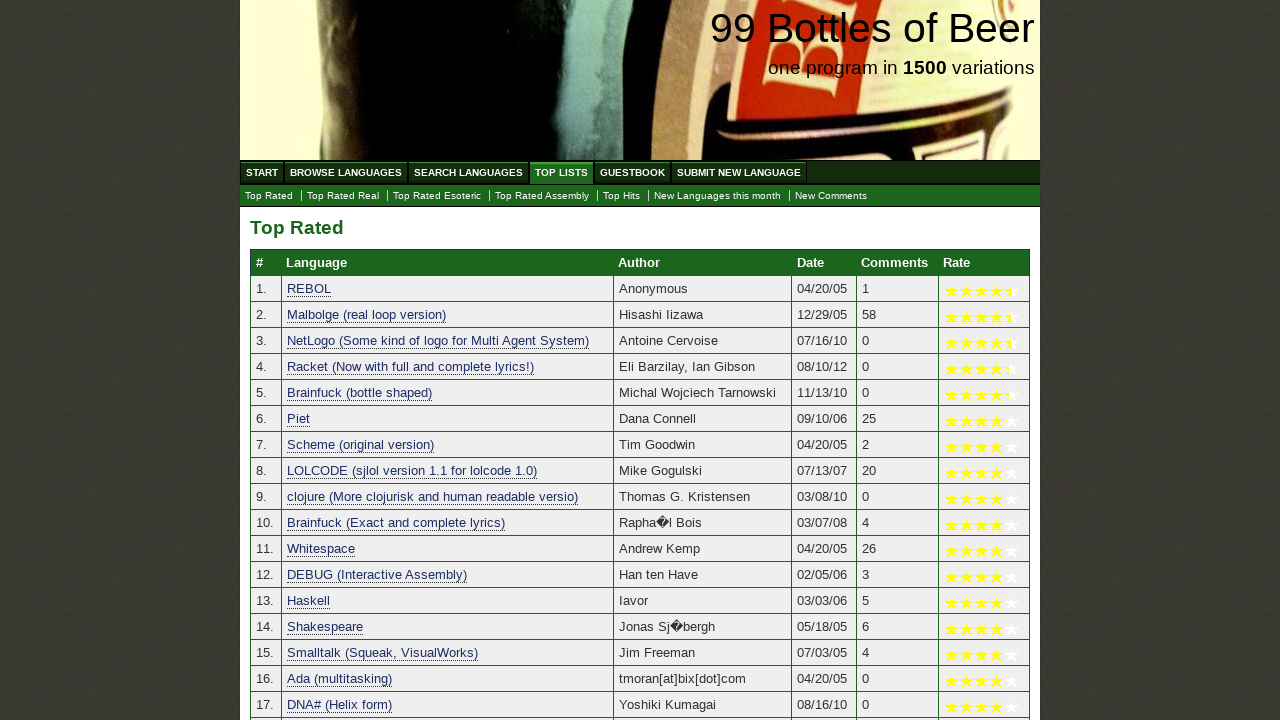

Retrieved text content from row 7
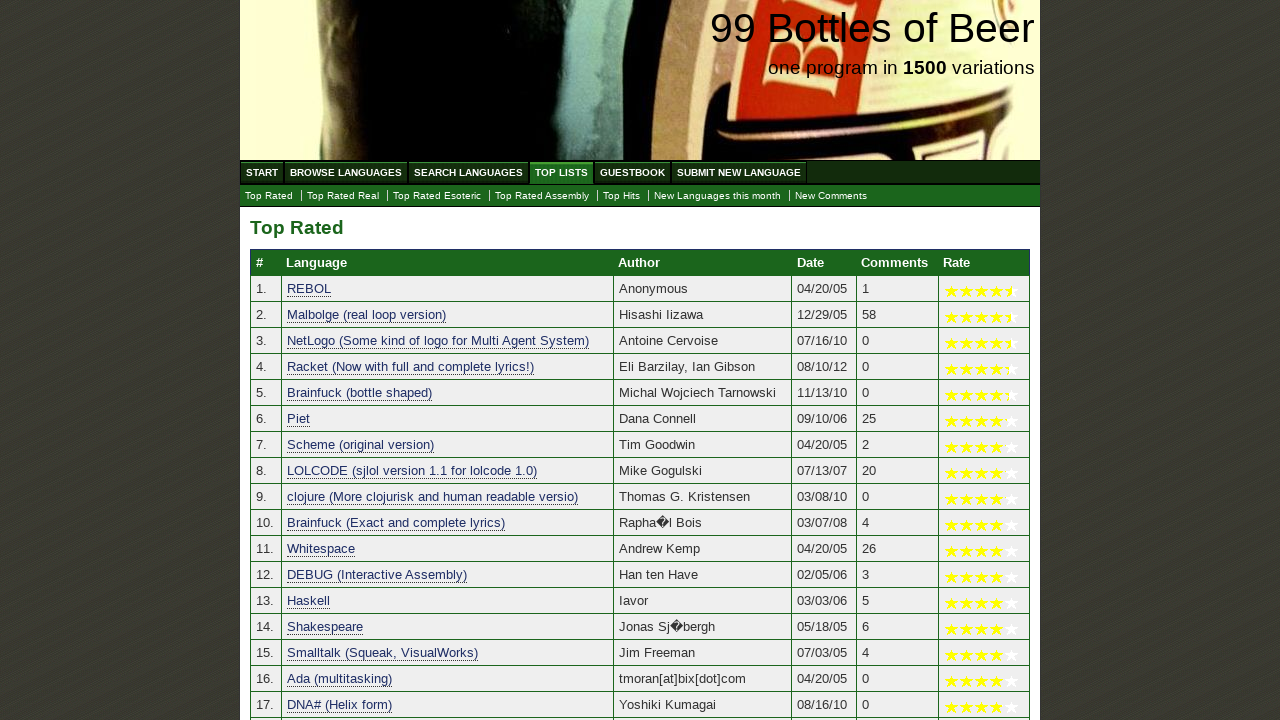

Retrieved text content from row 8
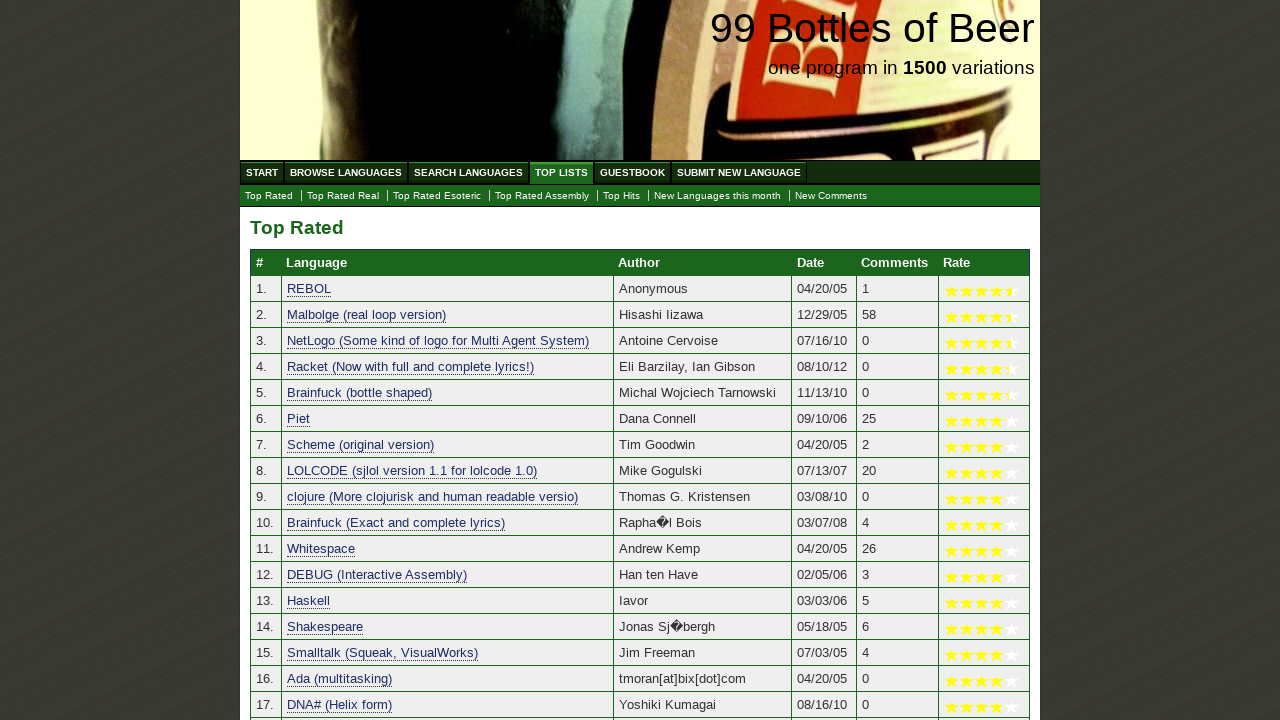

Retrieved text content from row 9
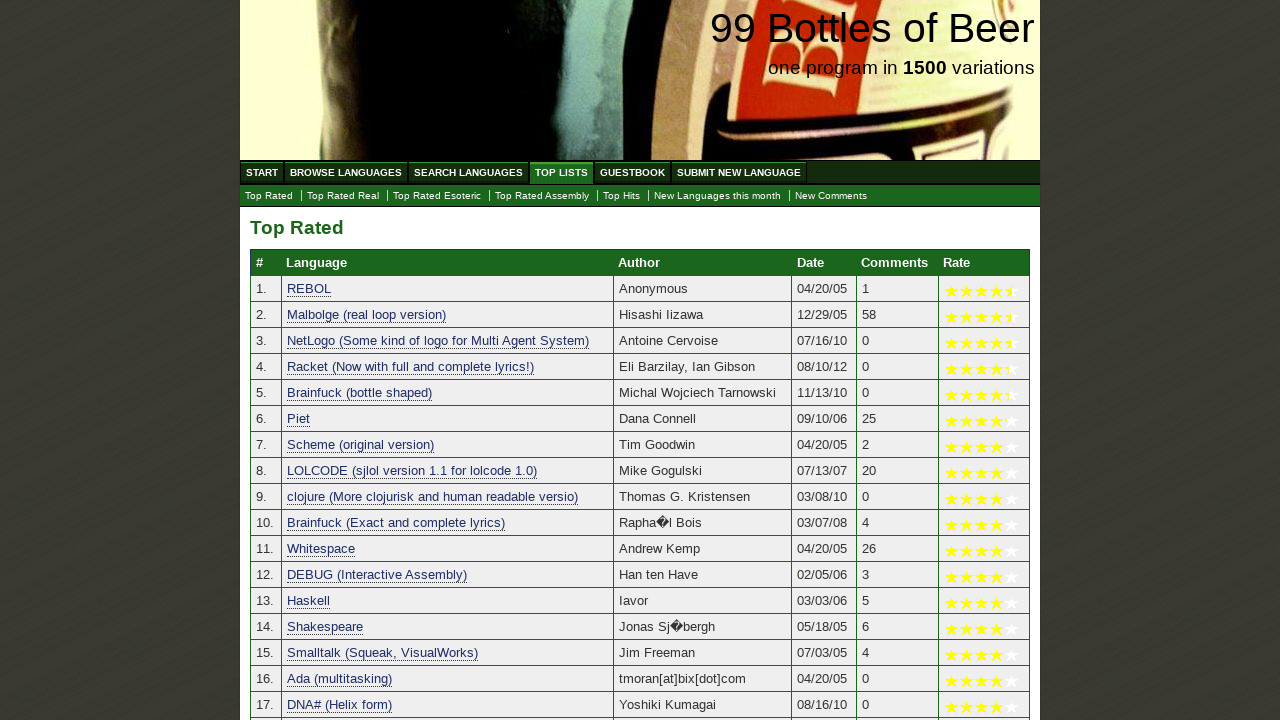

Retrieved text content from row 10
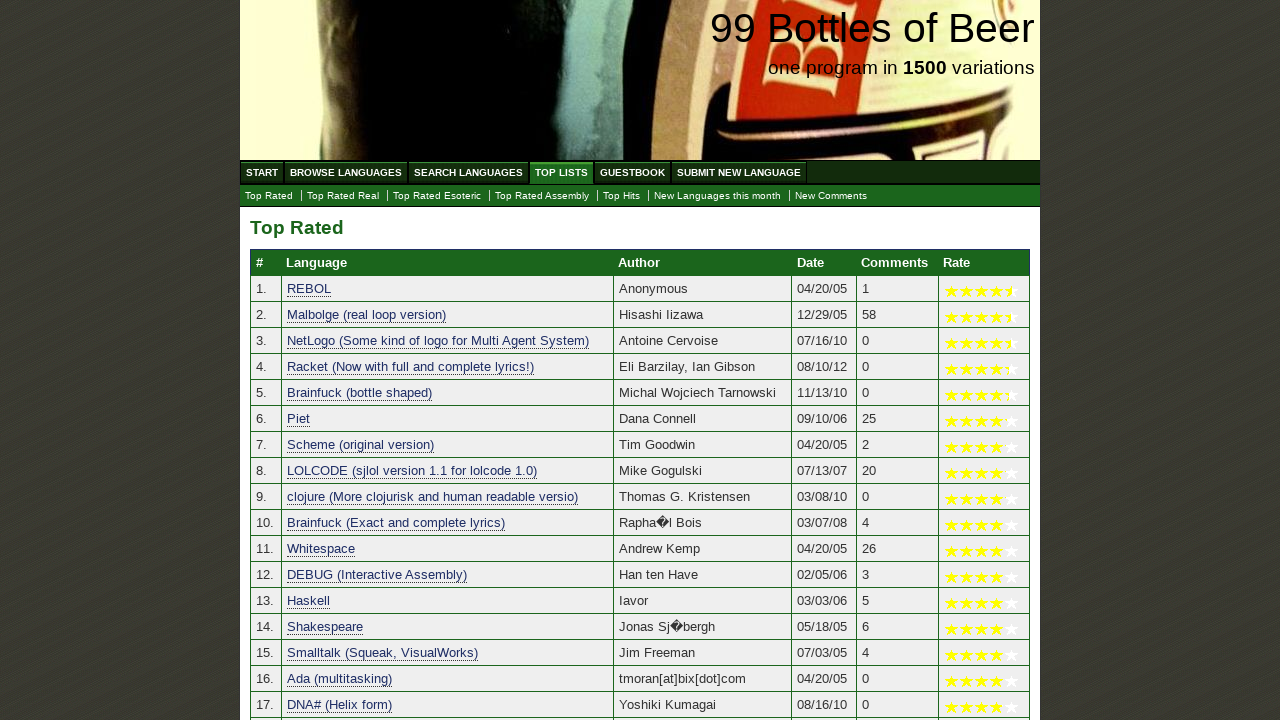

Retrieved text content from row 11
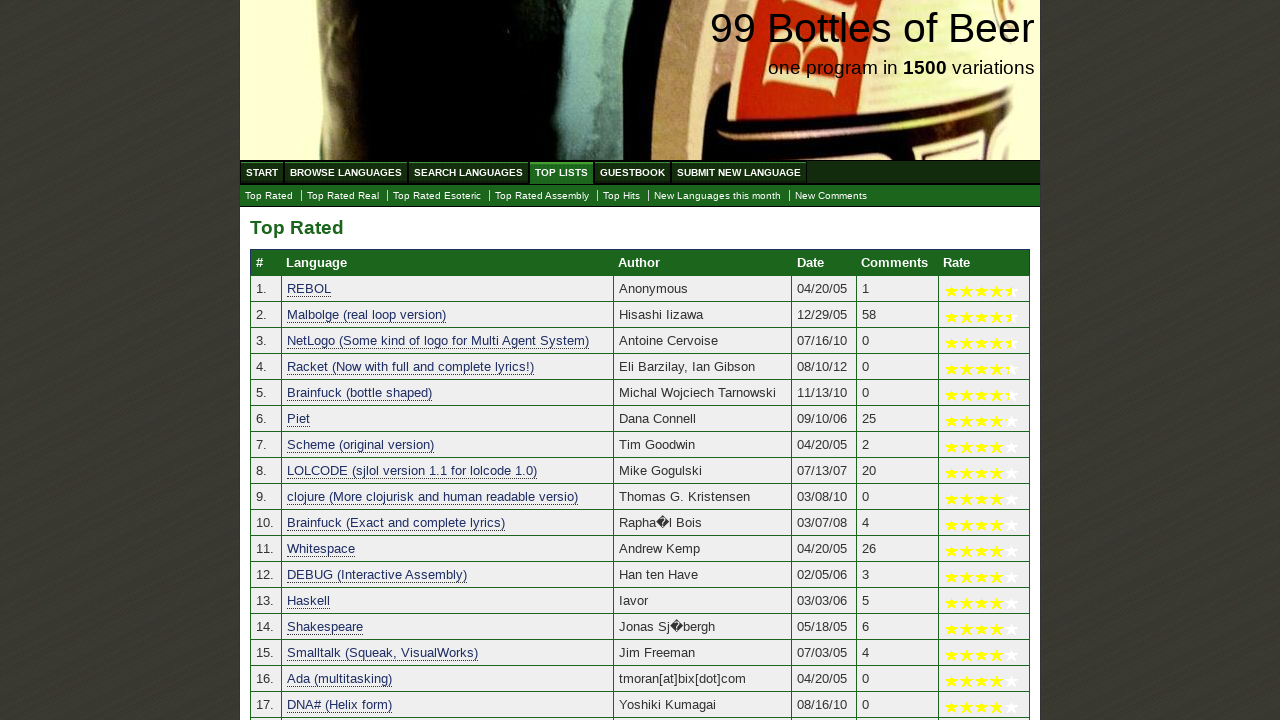

Retrieved text content from row 12
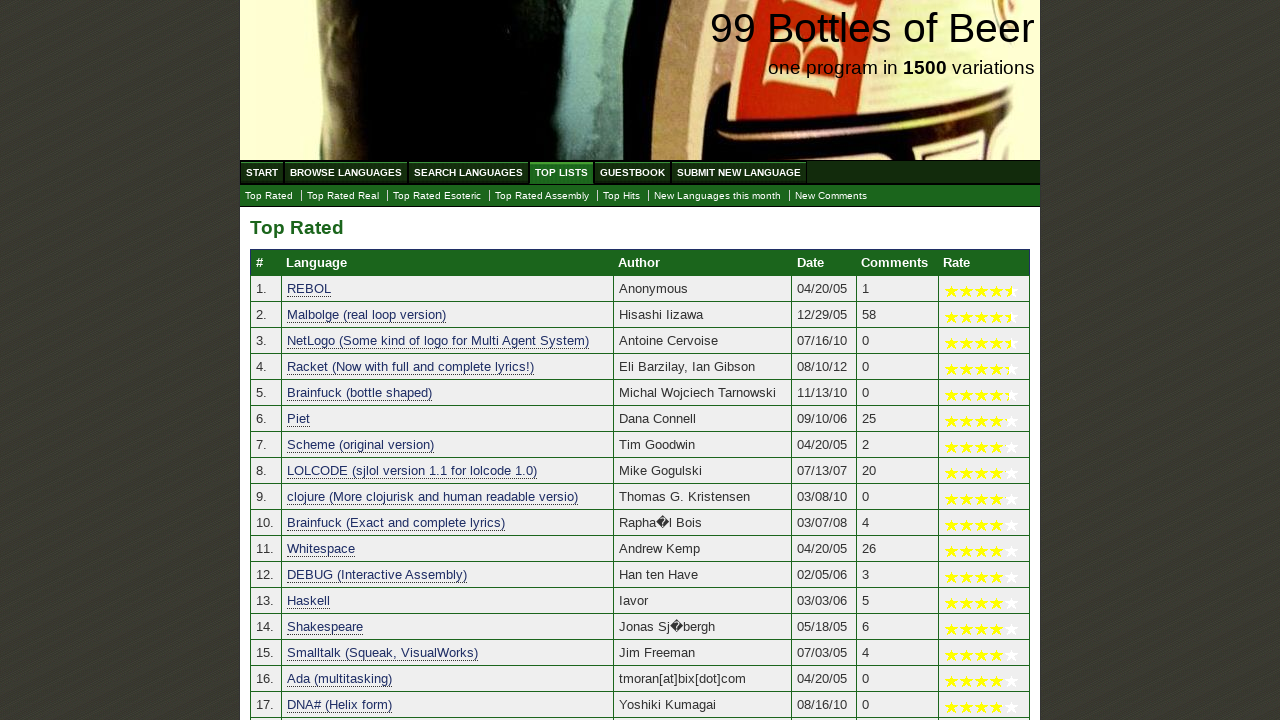

Retrieved text content from row 13
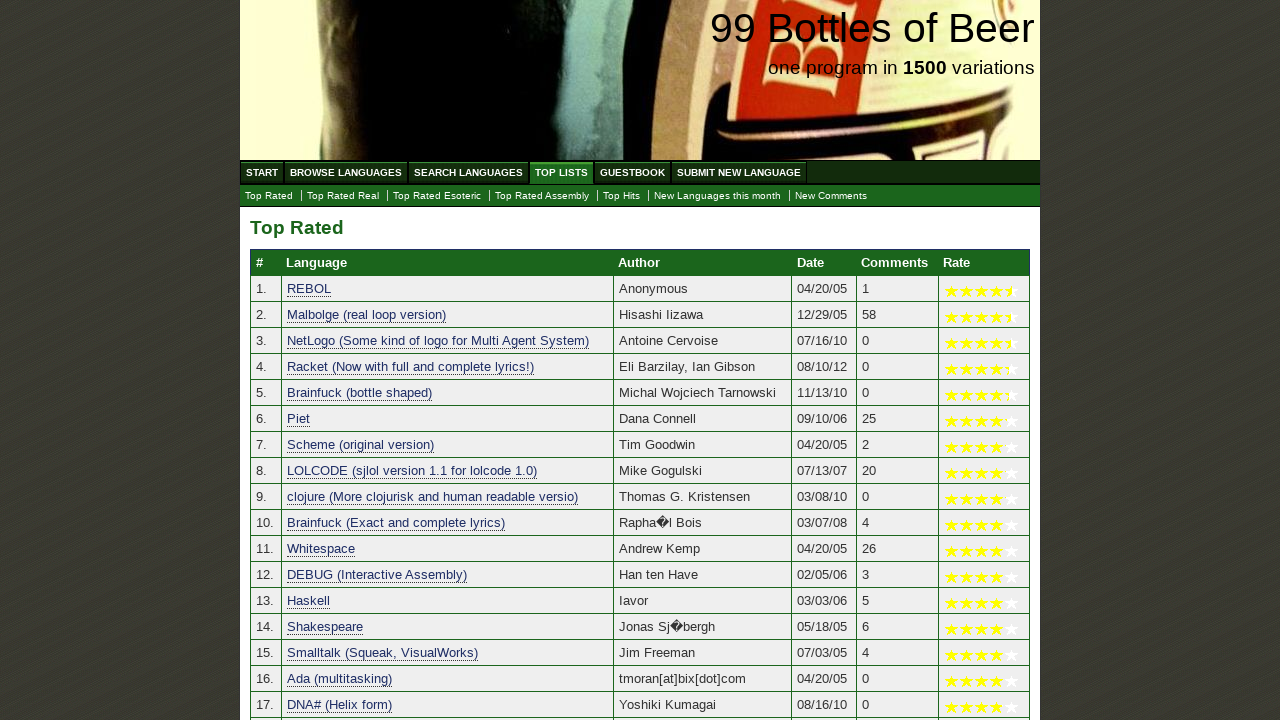

Retrieved text content from row 14
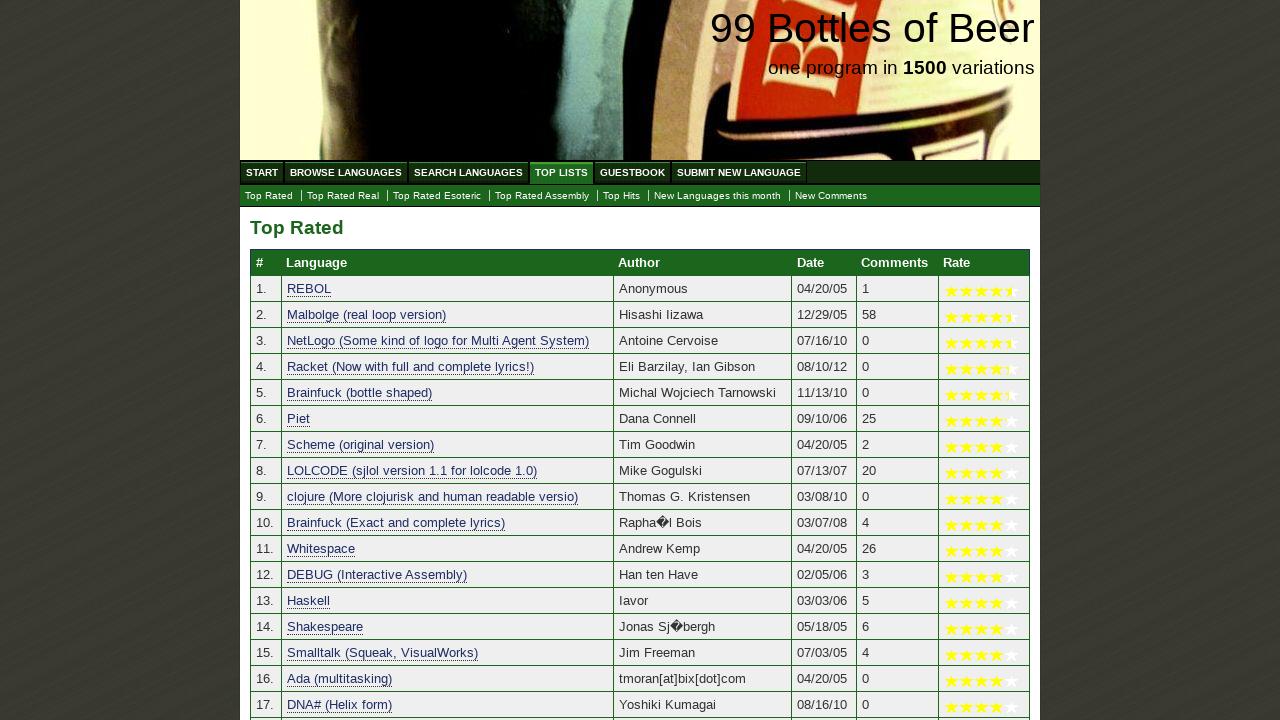

Retrieved text content from row 15
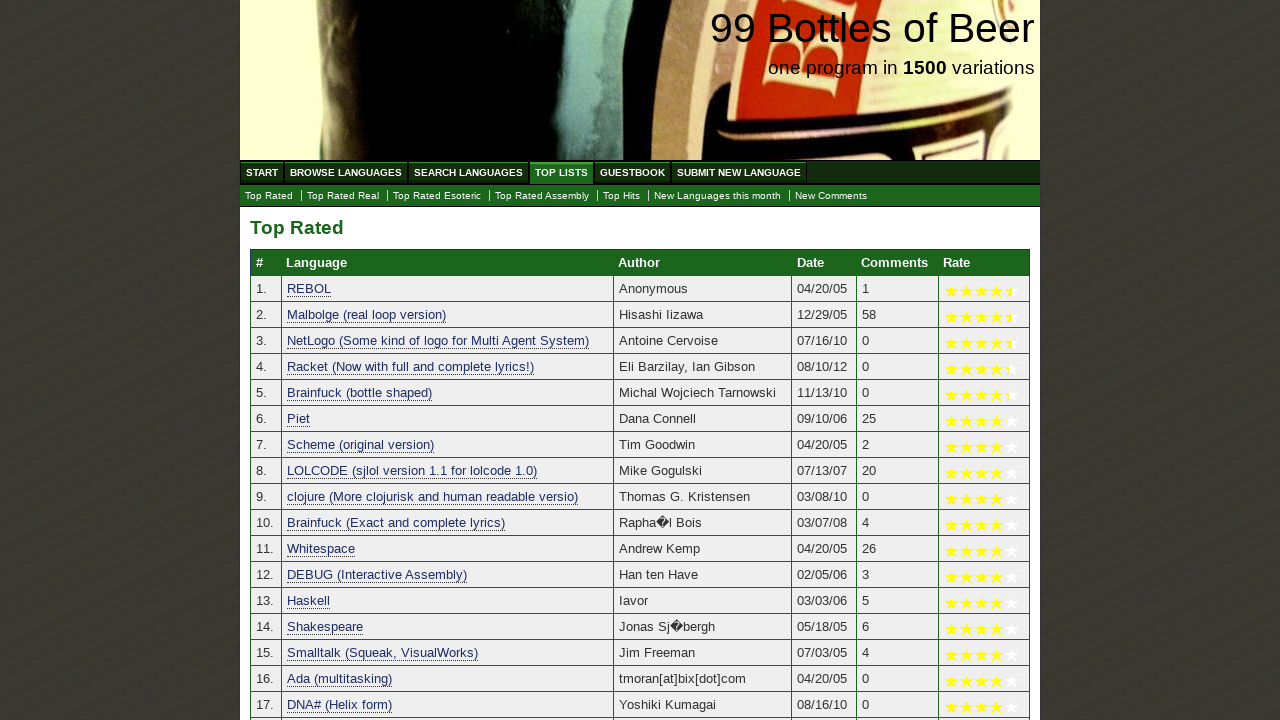

Found Shakespeare in row 15
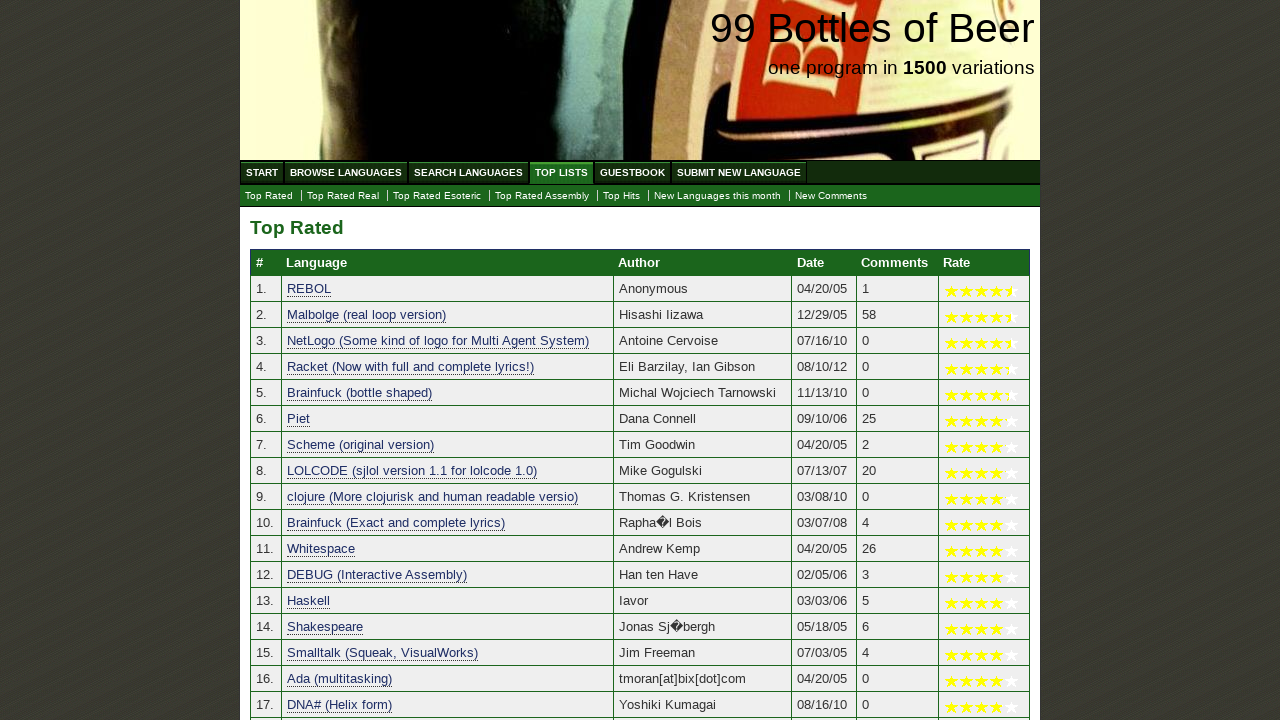

Assertion passed: Shakespeare found in top 20 entries
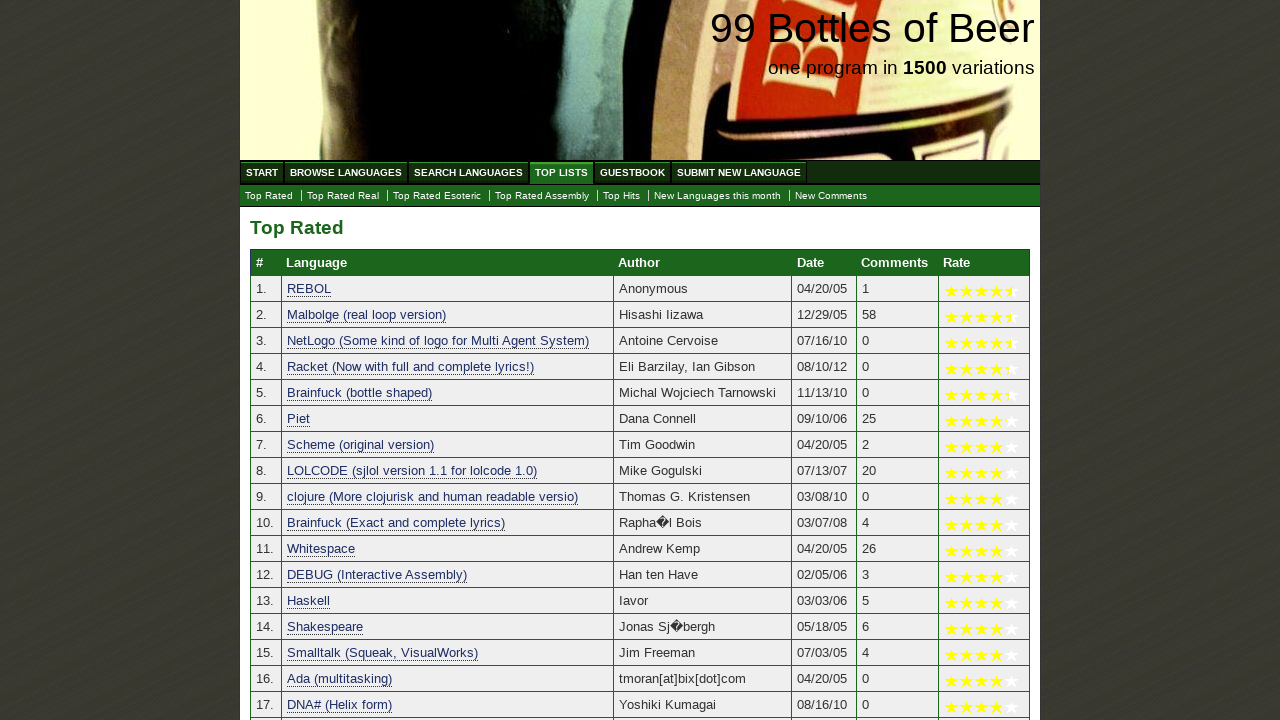

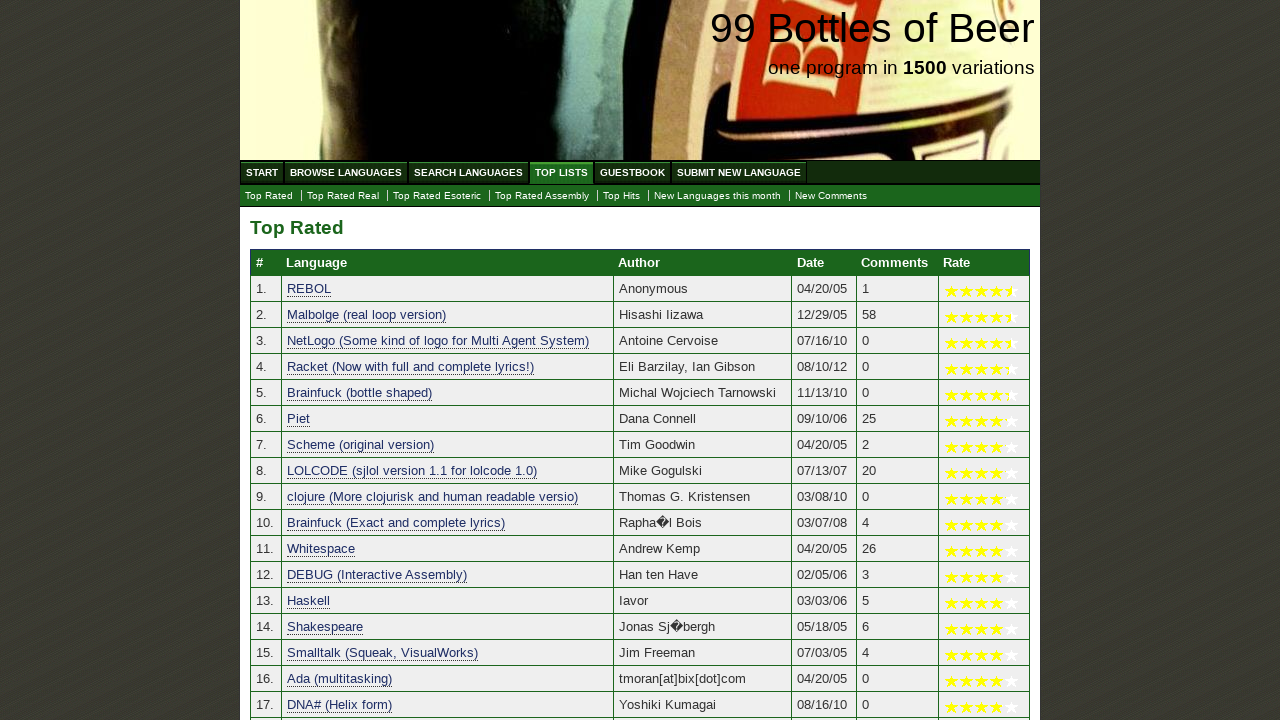